Tests table search functionality by entering "New york" in the search field and verifying the filtered results information text

Starting URL: https://www.lambdatest.com/selenium-playground/table-sort-search-demo

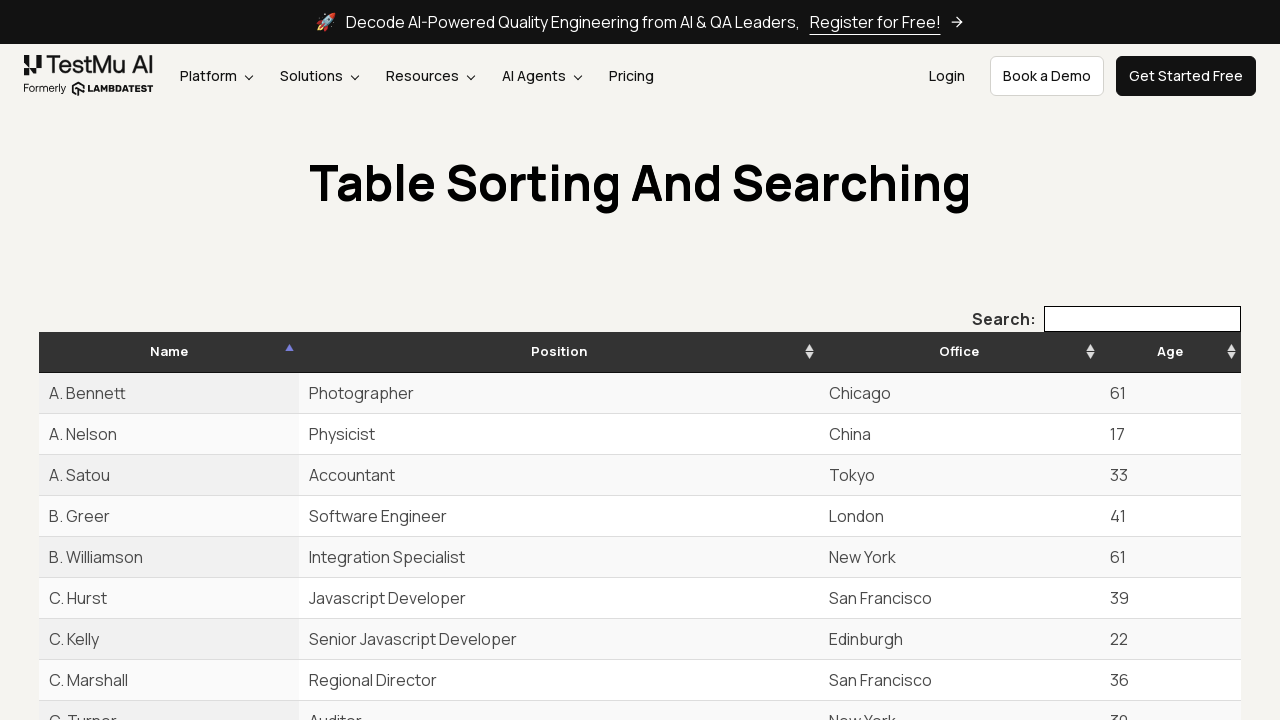

Entered 'New york' in the table search field on xpath=//*[@id='example_filter']/label/input
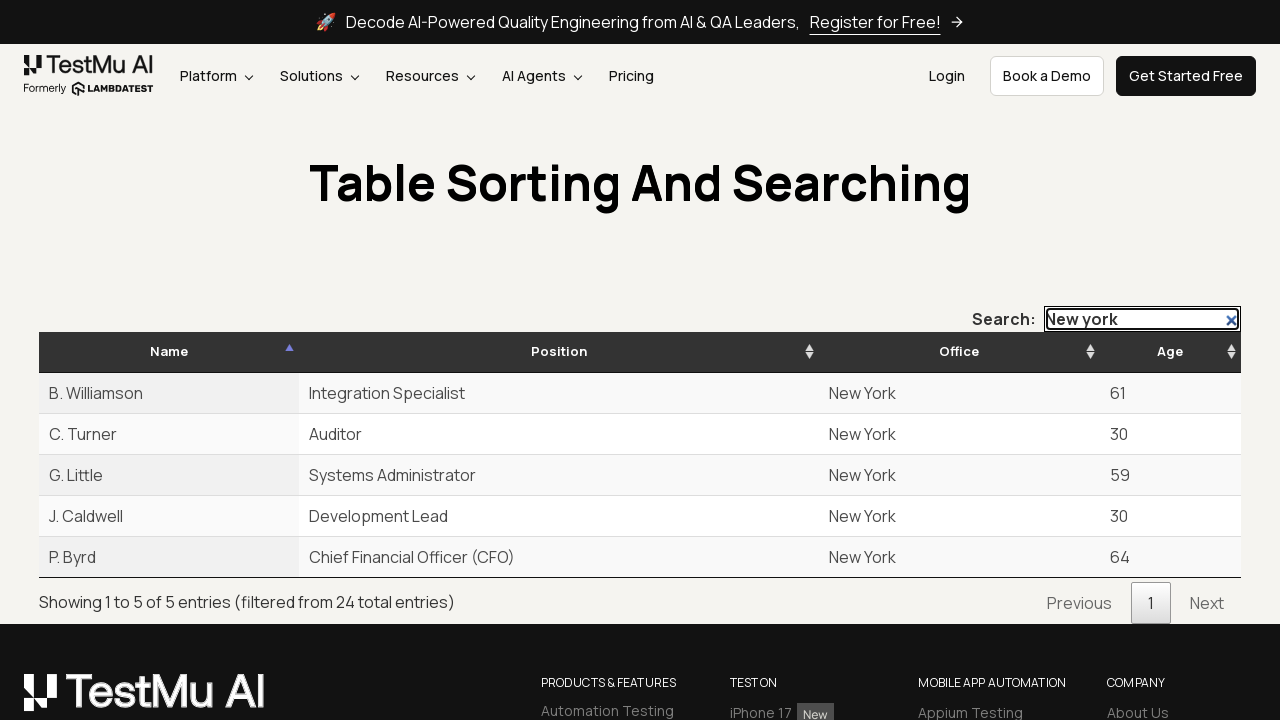

Retrieved filtered results information text
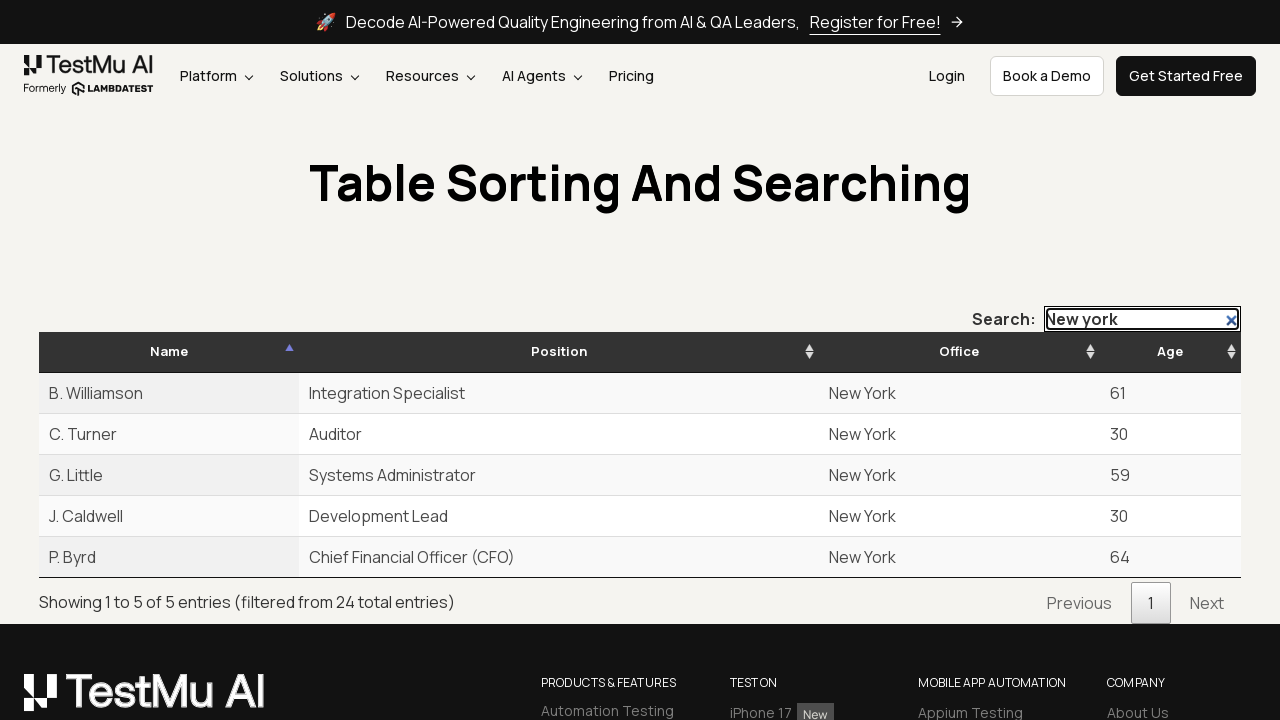

Verified that search results match expected text: 'Showing 1 to 5 of 5 entries (filtered from 24 total entries)'
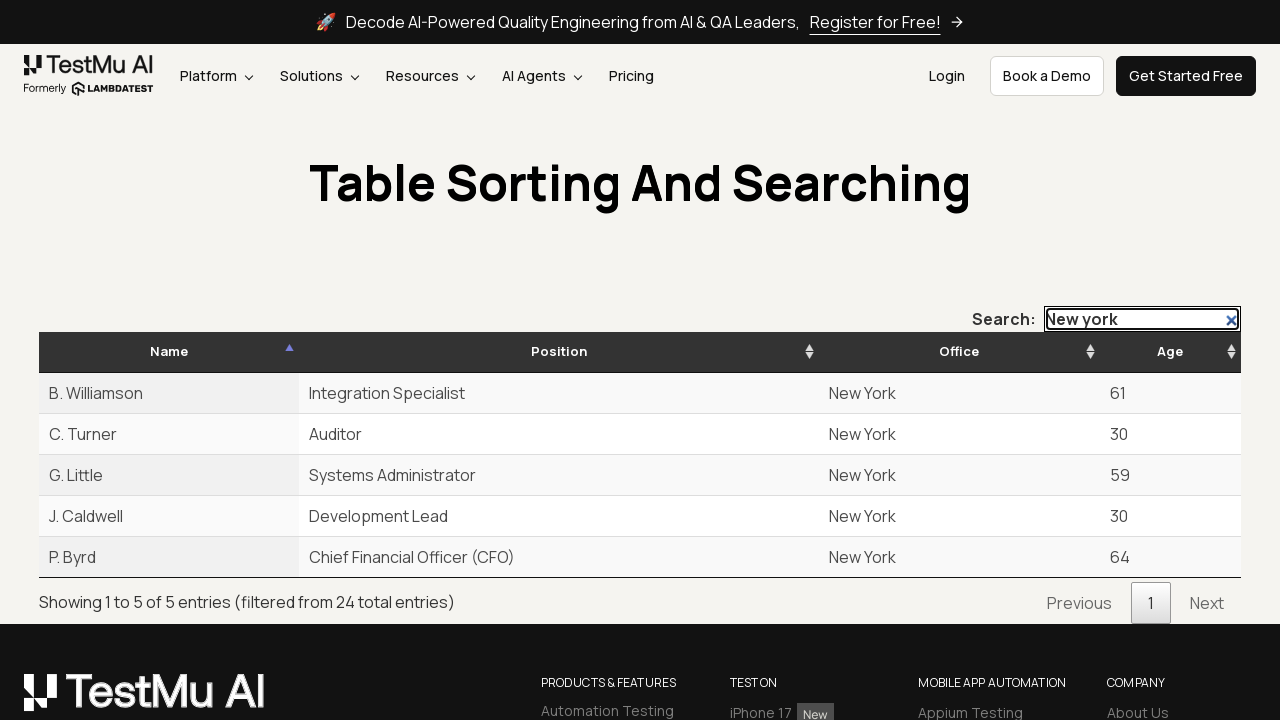

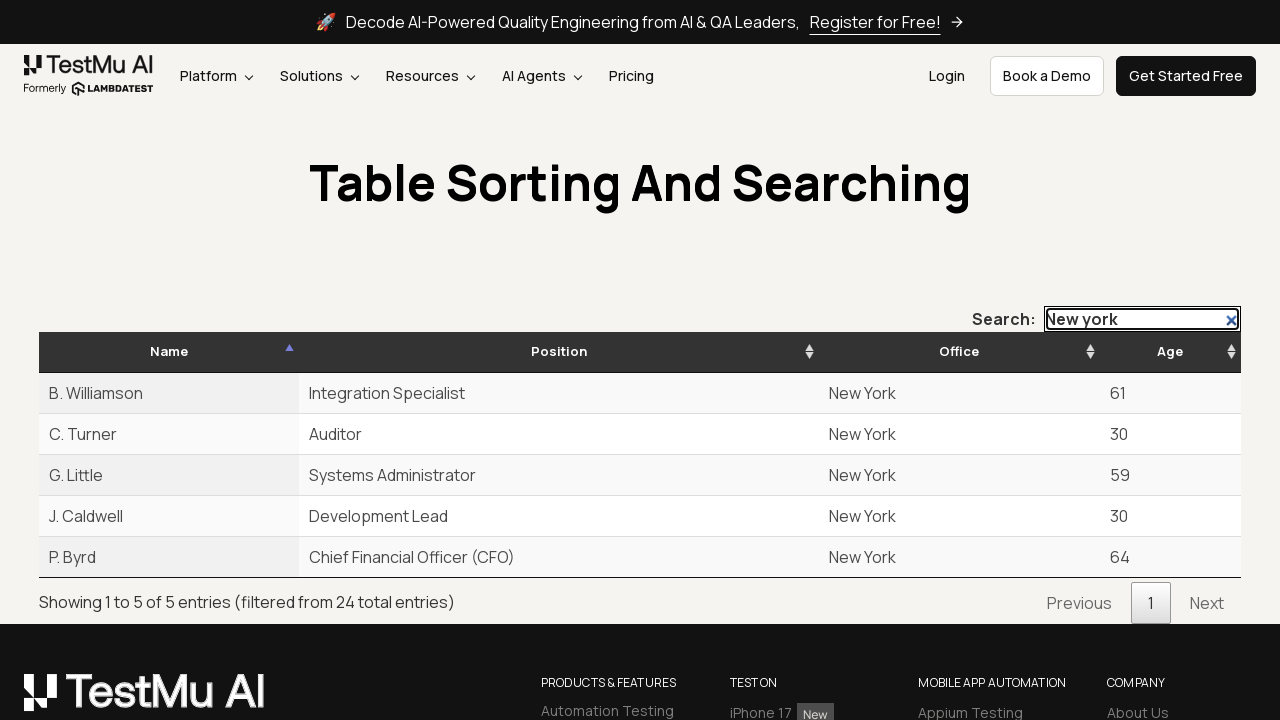